Tests an e-commerce vegetable shopping site by searching for products, adding them to cart, and applying a promo code at checkout

Starting URL: https://rahulshettyacademy.com/seleniumPractise/#/

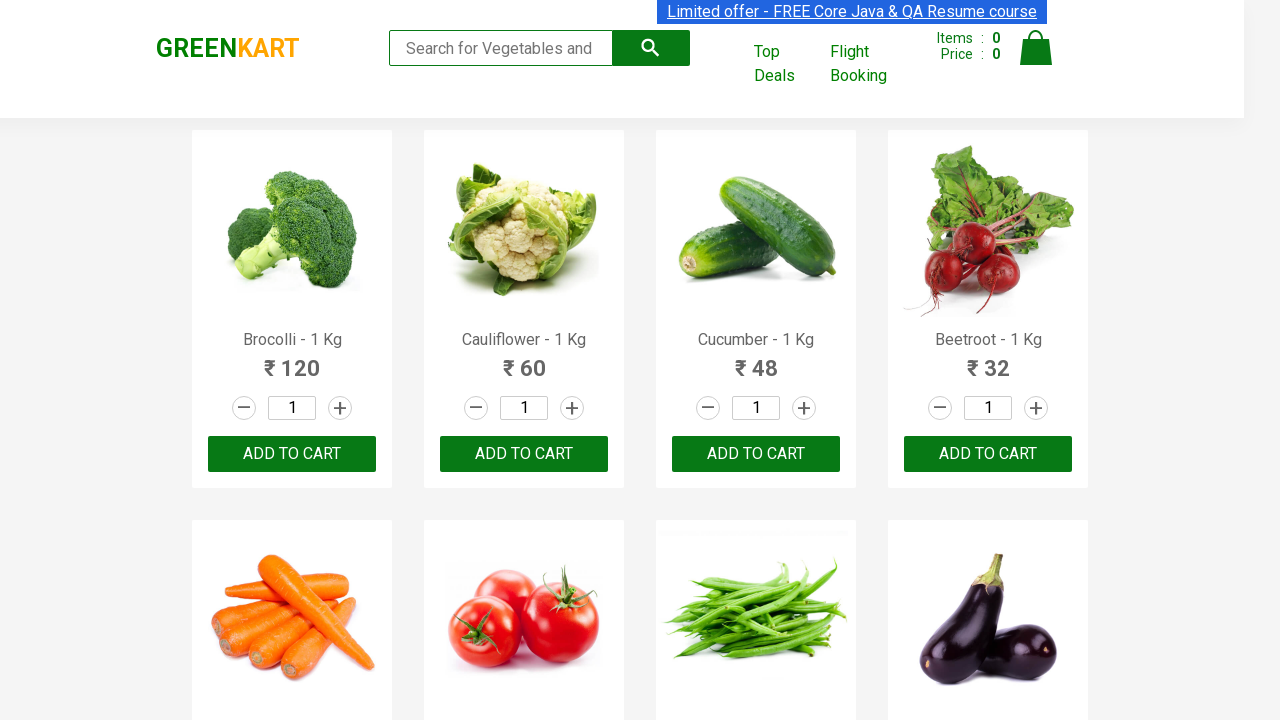

Located brand logo element
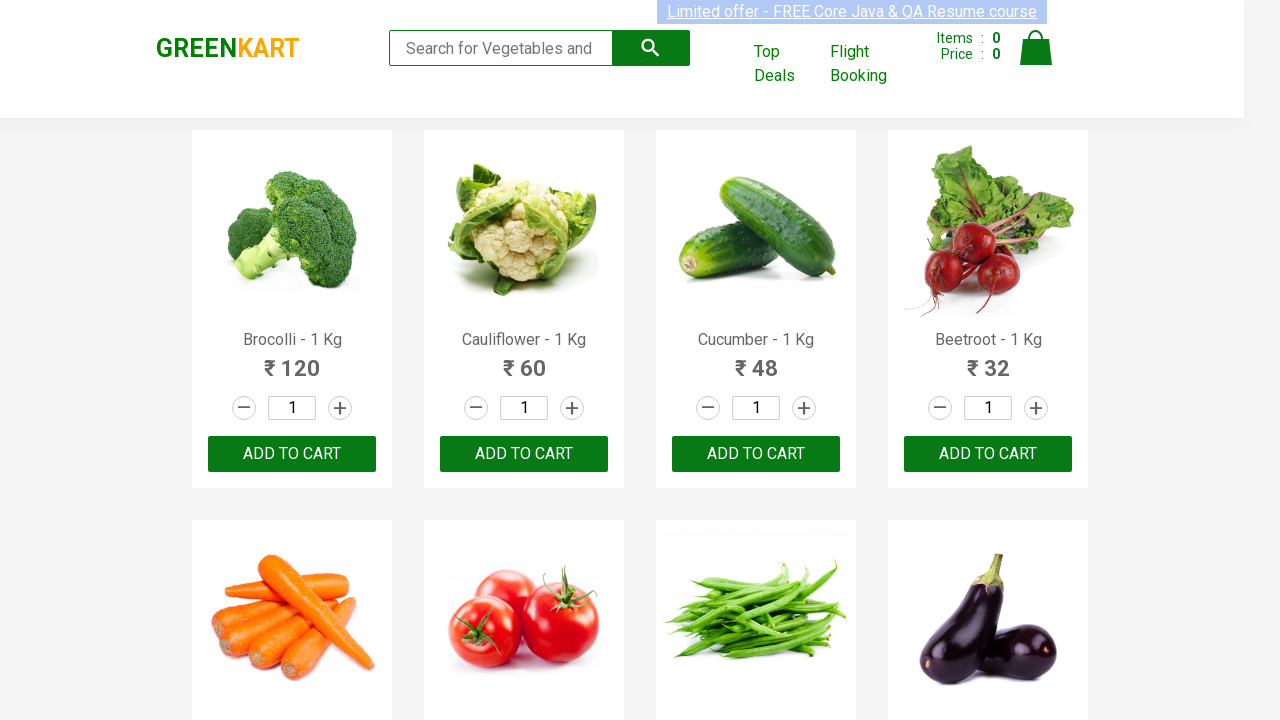

Validated brand name is 'GREENKART'
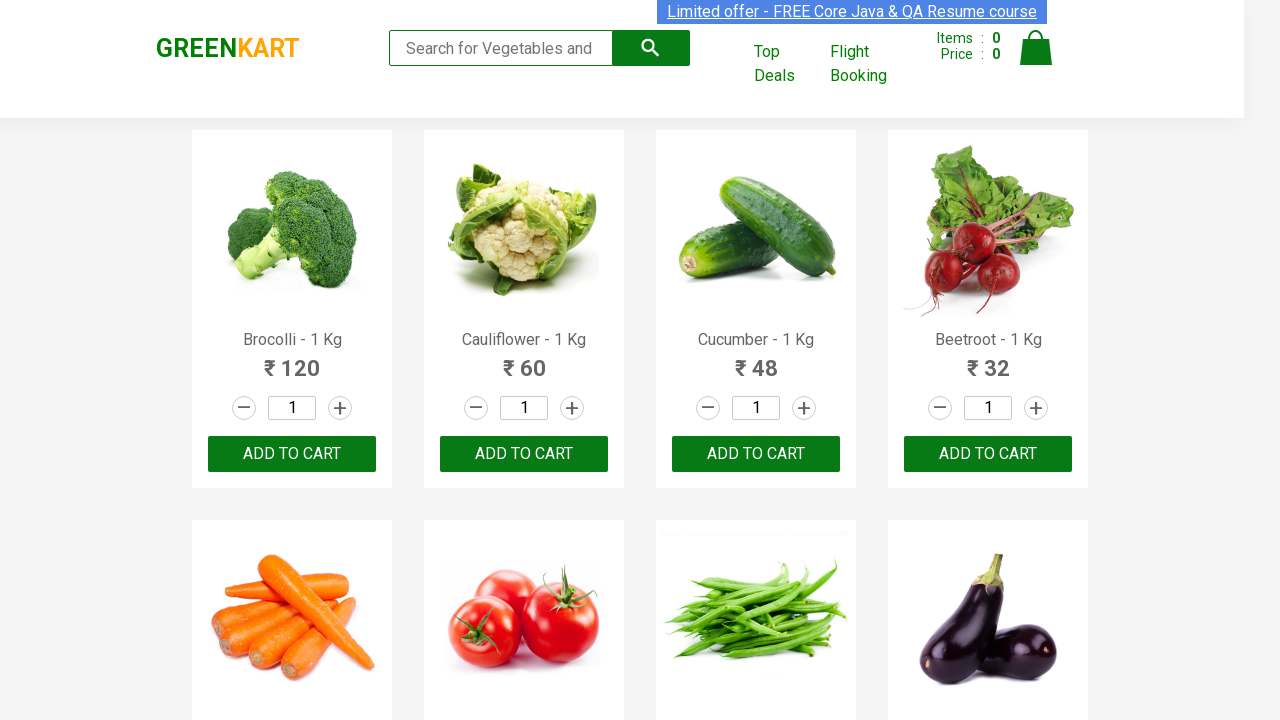

Validated page title is 'GreenKart - veg and fruits kart'
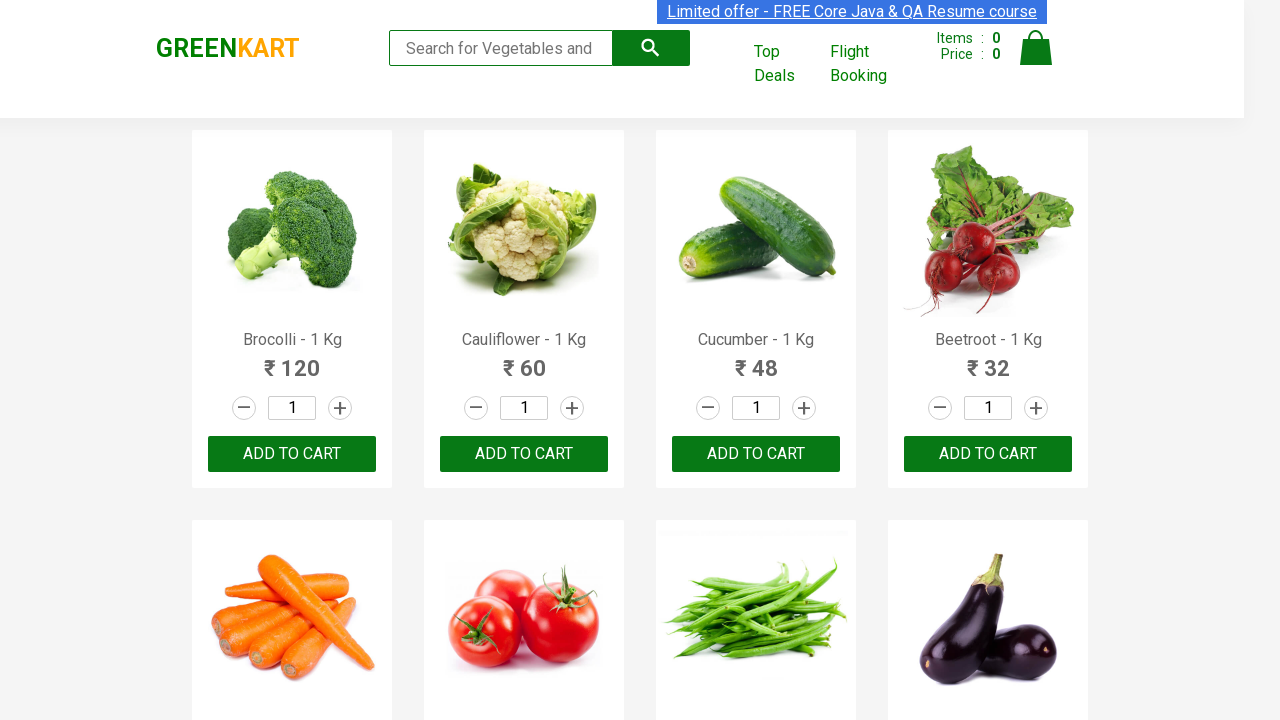

Filled search field with 'ber' on //input[@type='search']
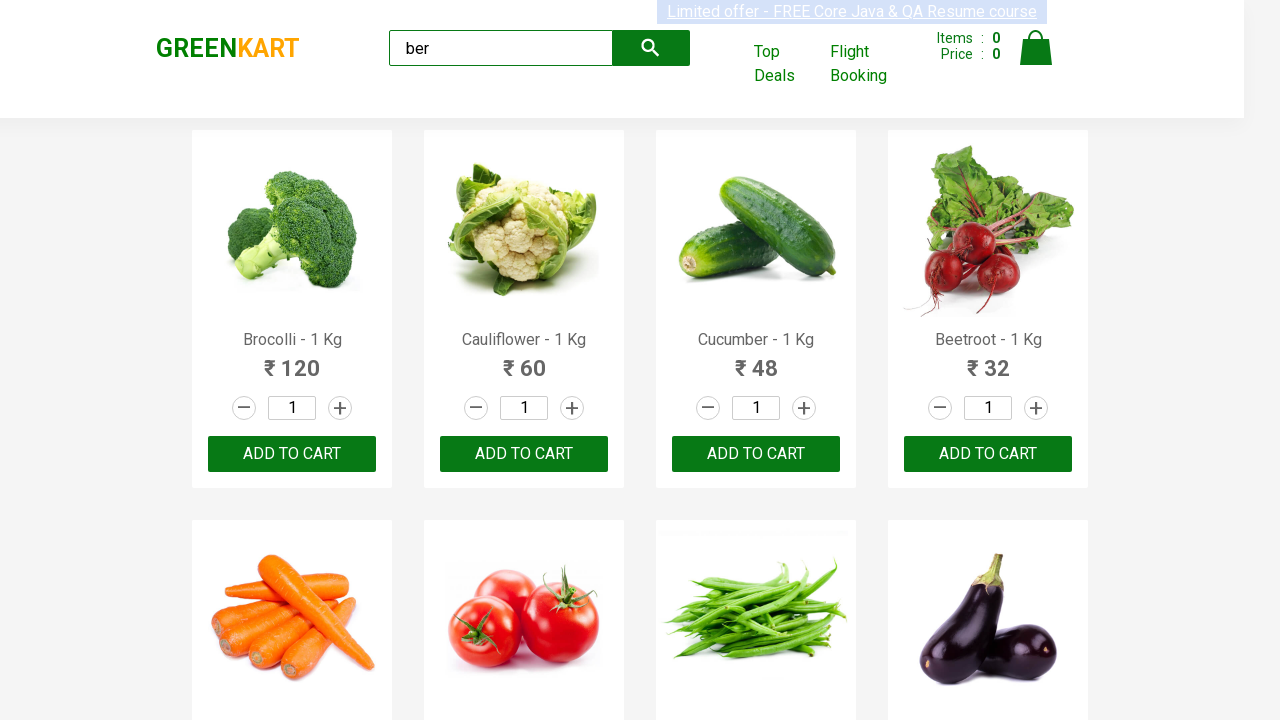

Clicked search button at (651, 48) on button.search-button
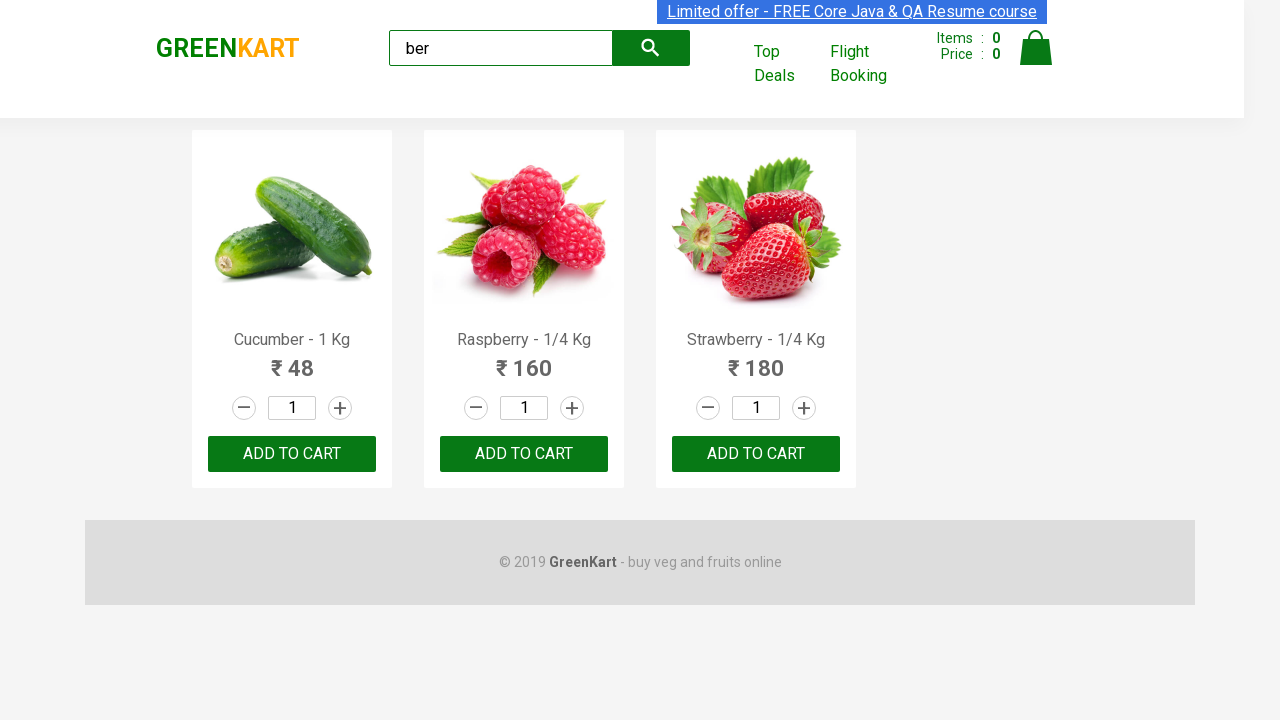

Waited 3 seconds for search results to load
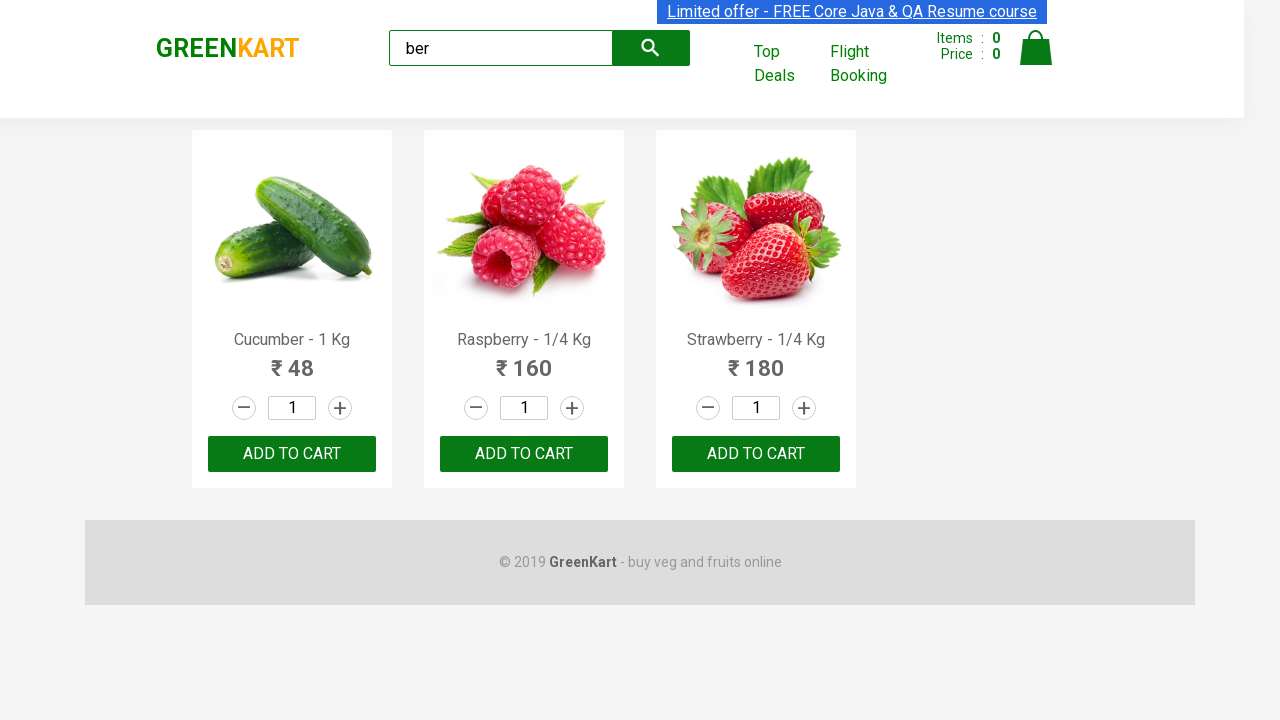

Located product elements
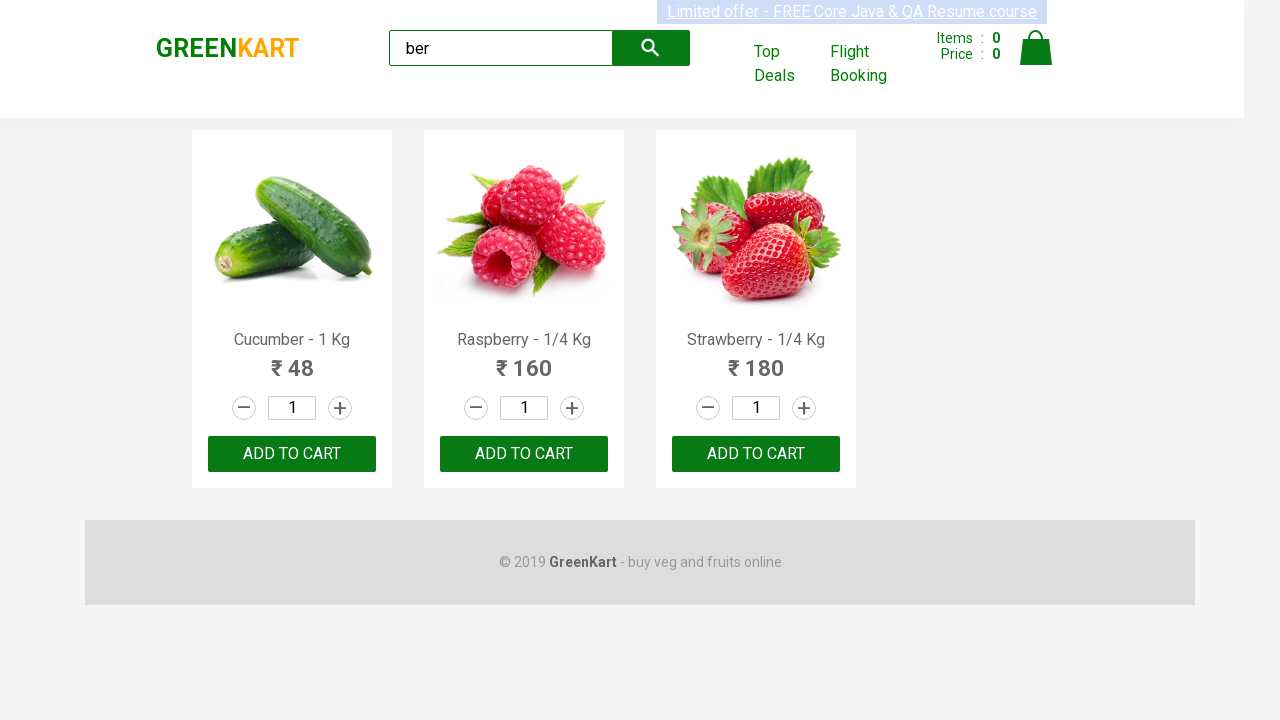

Validated that 3 products are displayed
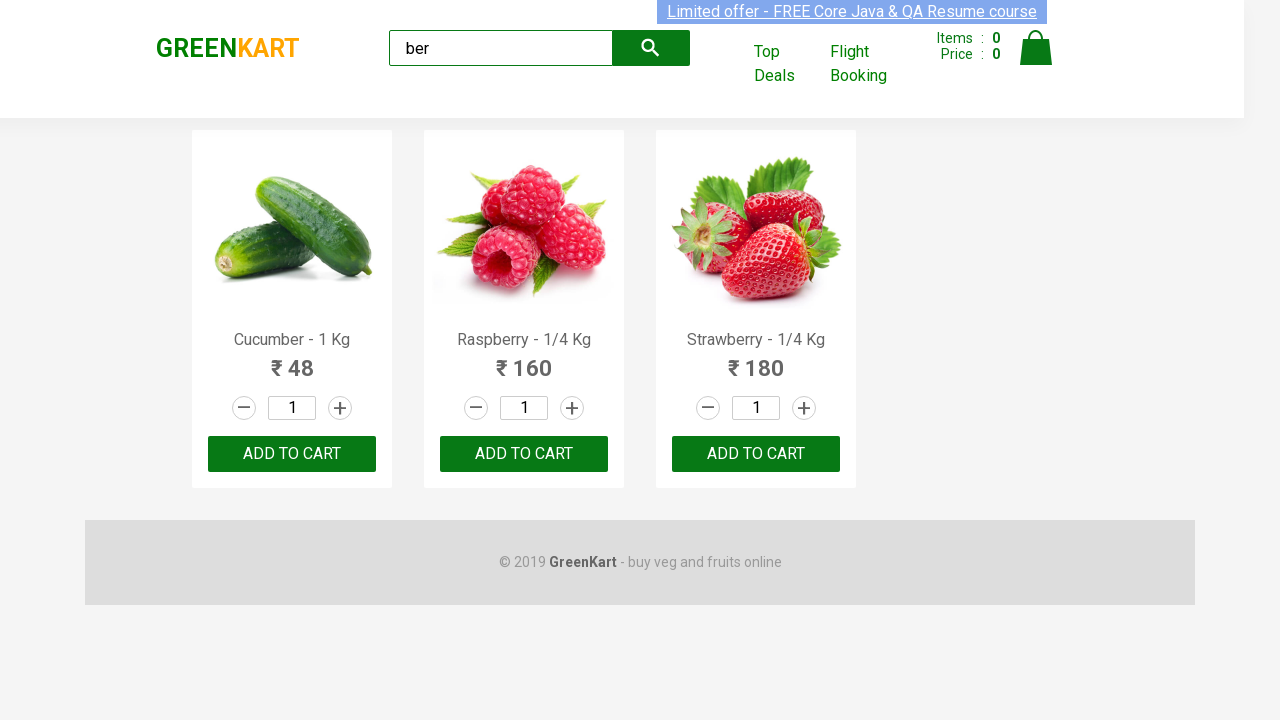

Located add to cart buttons
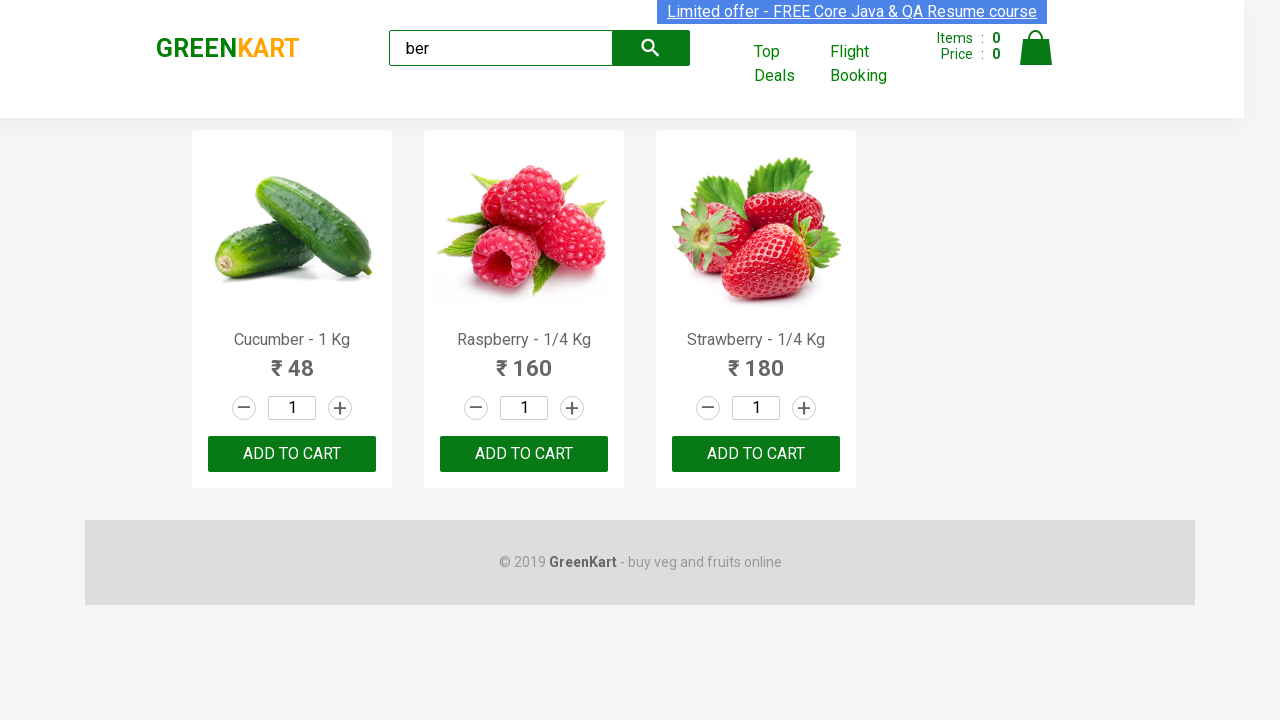

Clicked add to cart button for product 1 at (292, 454) on xpath=//div[@class = 'product-action']/button >> nth=0
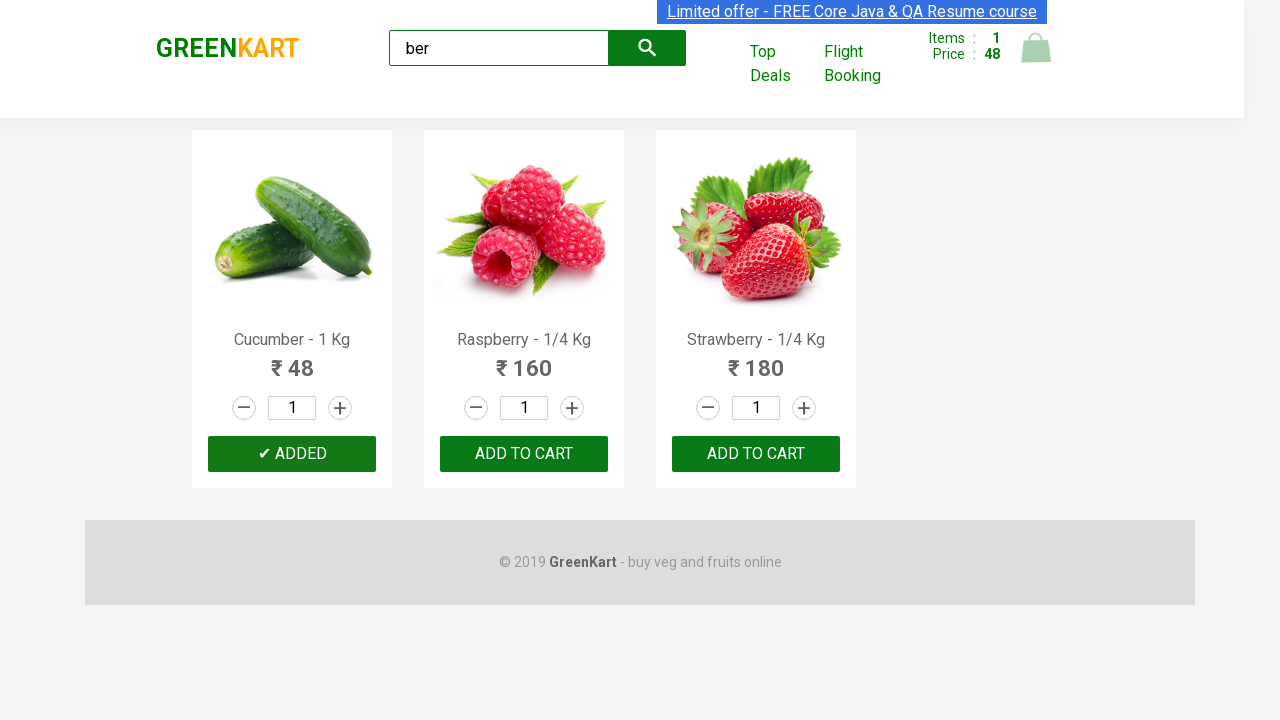

Clicked add to cart button for product 2 at (524, 454) on xpath=//div[@class = 'product-action']/button >> nth=1
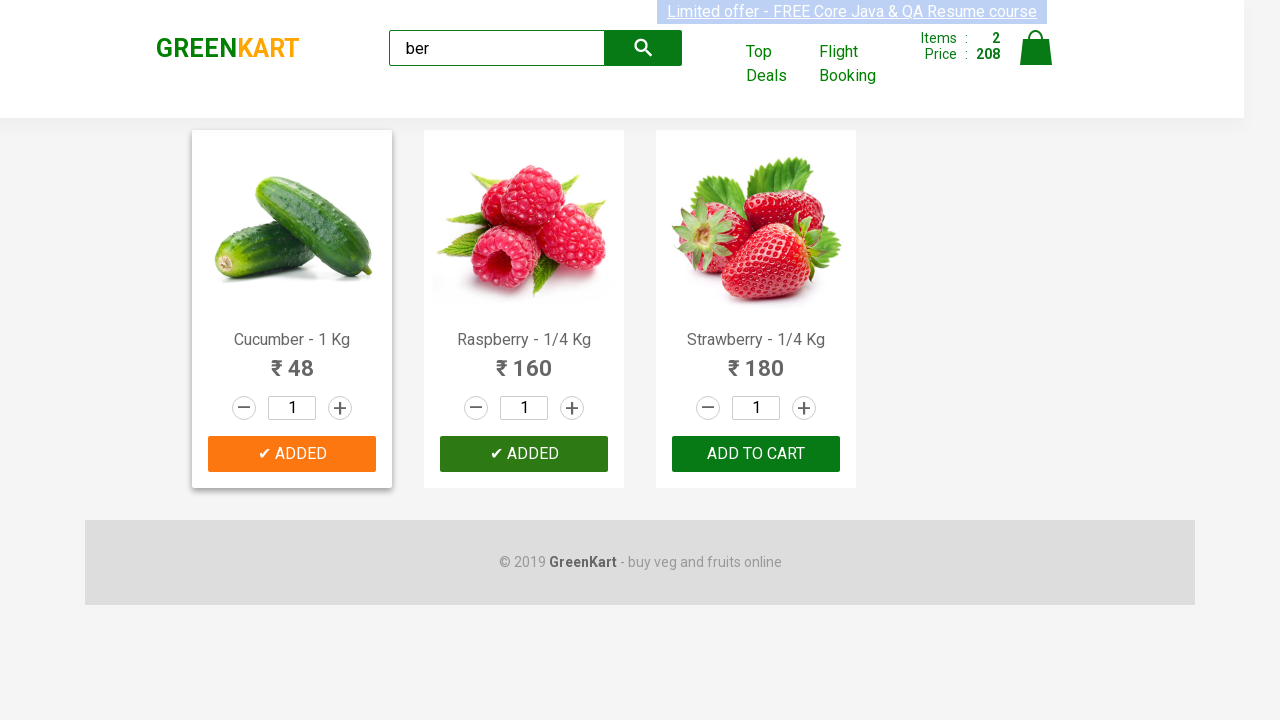

Clicked add to cart button for product 3 at (756, 454) on xpath=//div[@class = 'product-action']/button >> nth=2
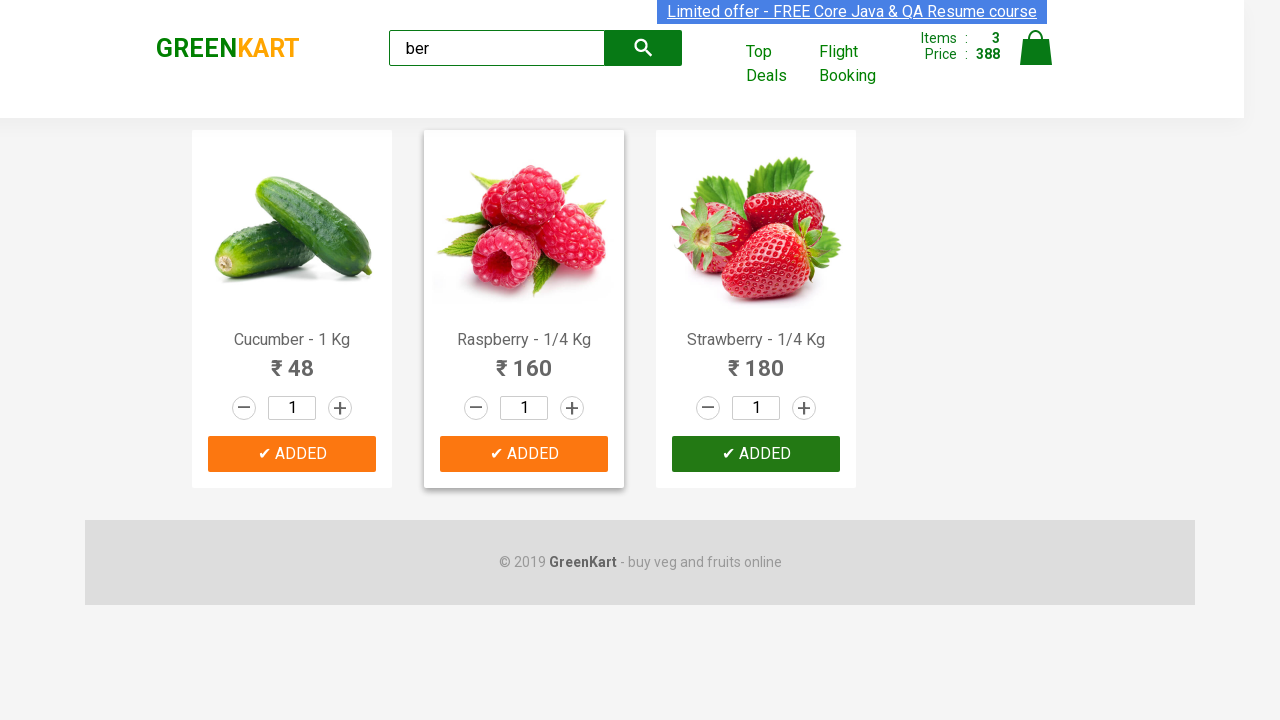

Clicked cart icon to open shopping cart at (1036, 48) on xpath=//img[@alt = 'Cart']
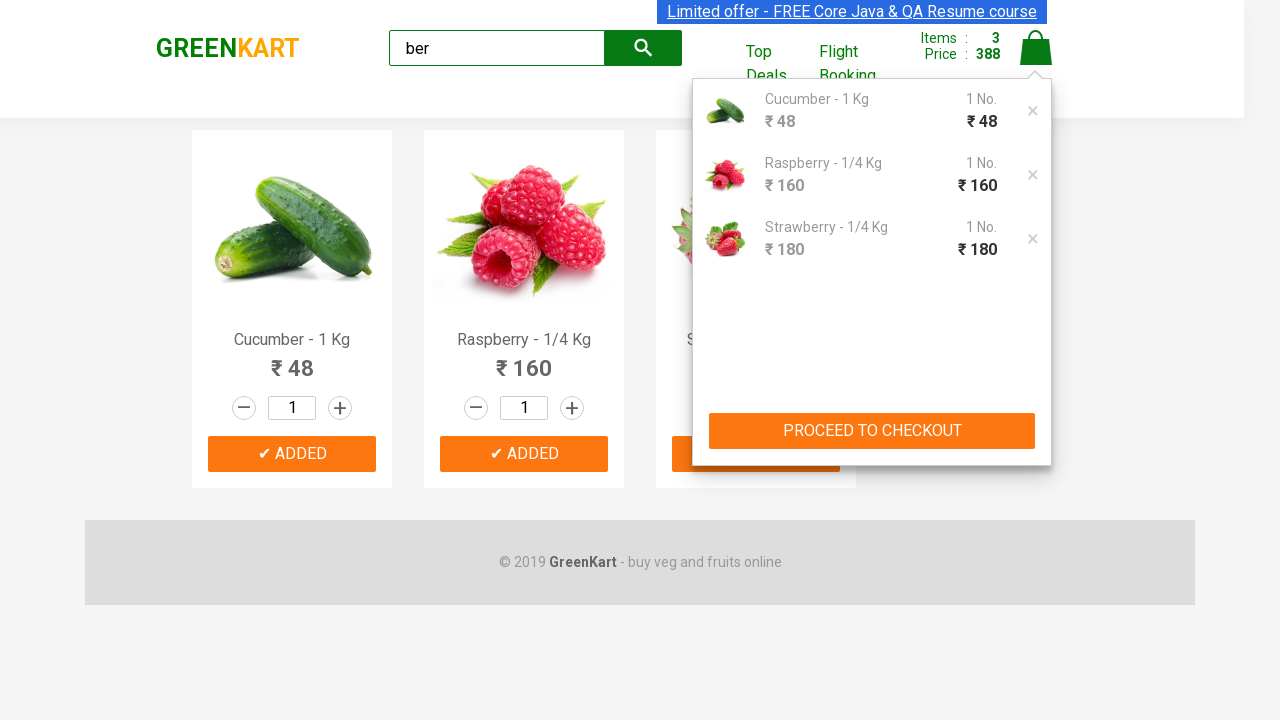

Clicked 'PROCEED TO CHECKOUT' button at (872, 431) on xpath=//button[text()= 'PROCEED TO CHECKOUT']
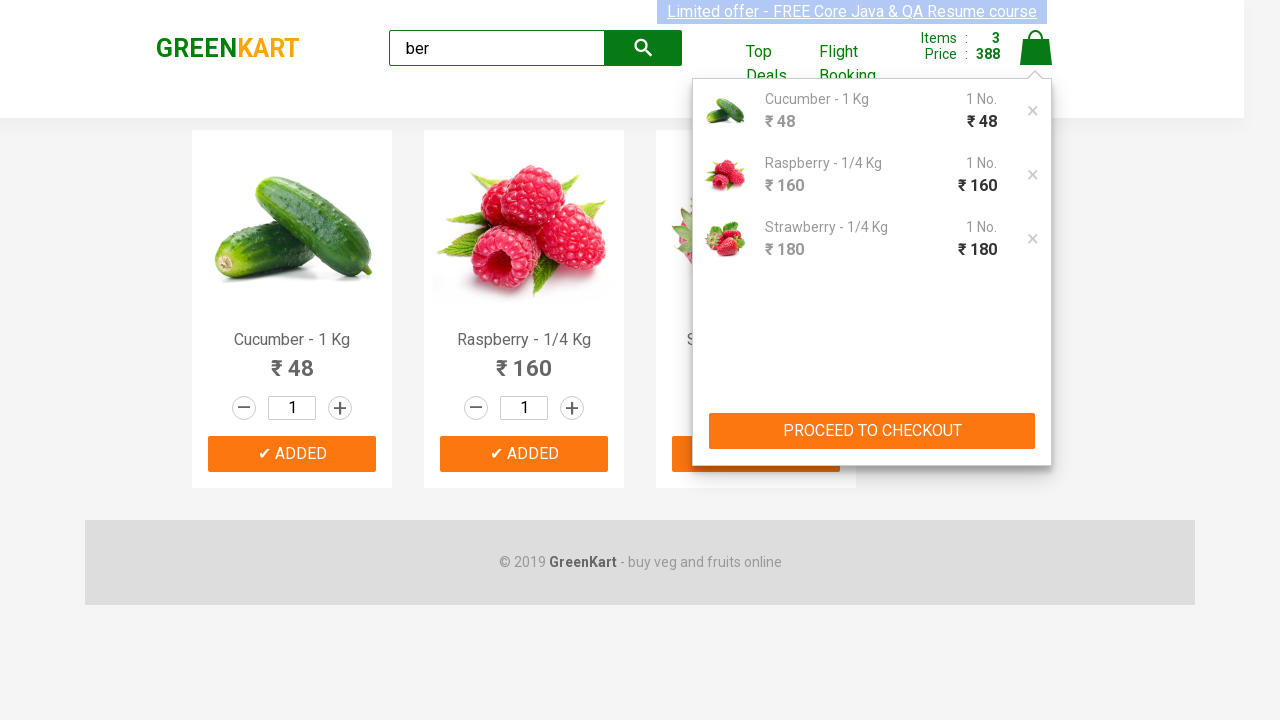

Entered promo code 'rahulshettyacademy' on .promoCode
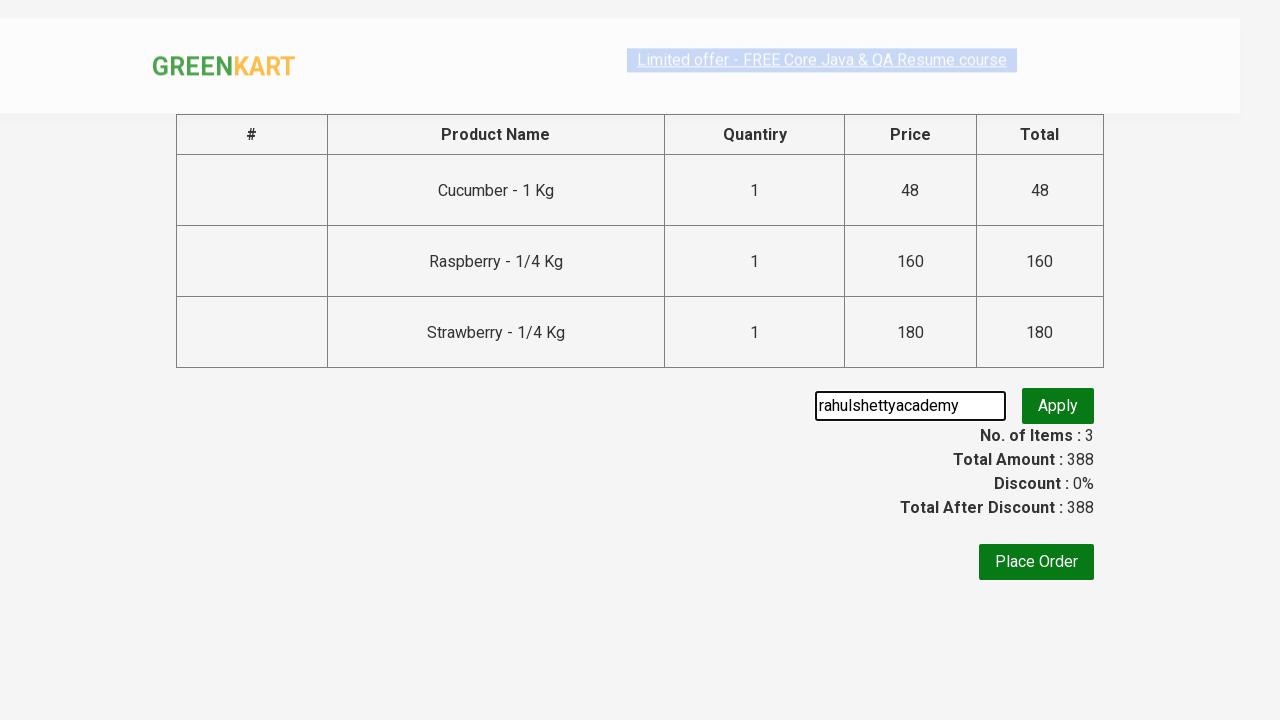

Clicked button to apply promo code at (1058, 406) on .promoBtn
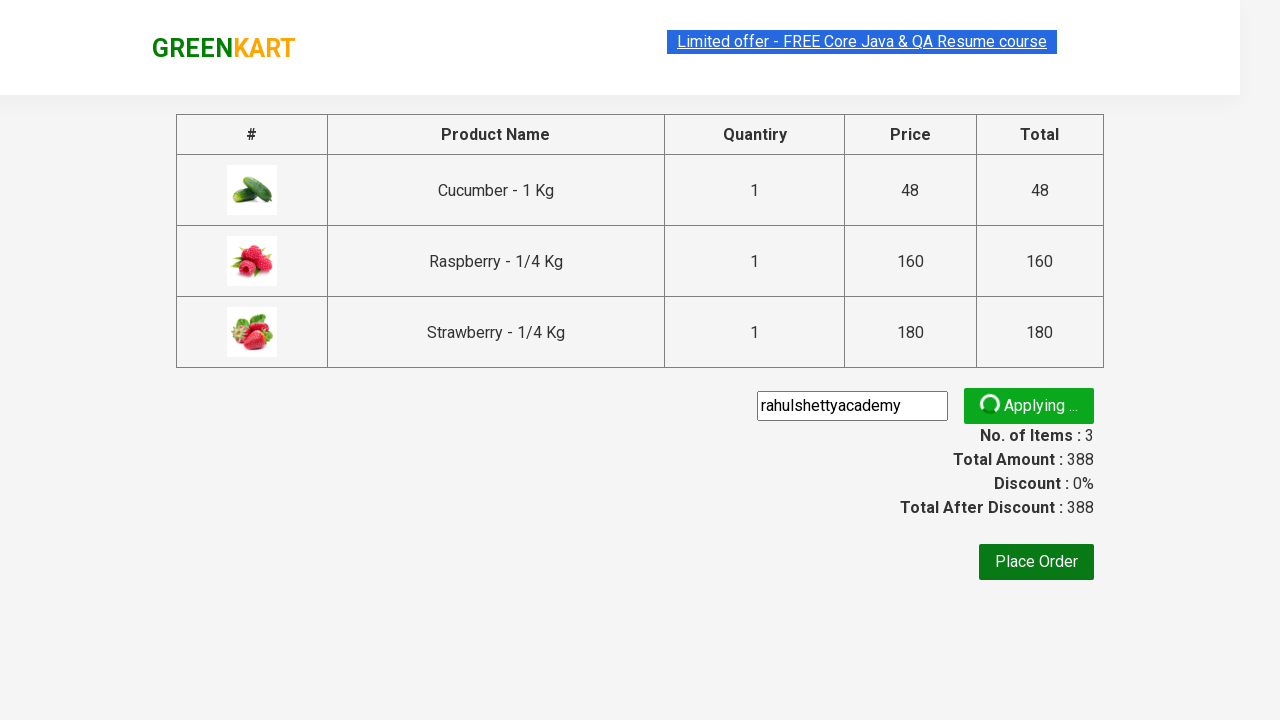

Waited for promo code confirmation message to appear
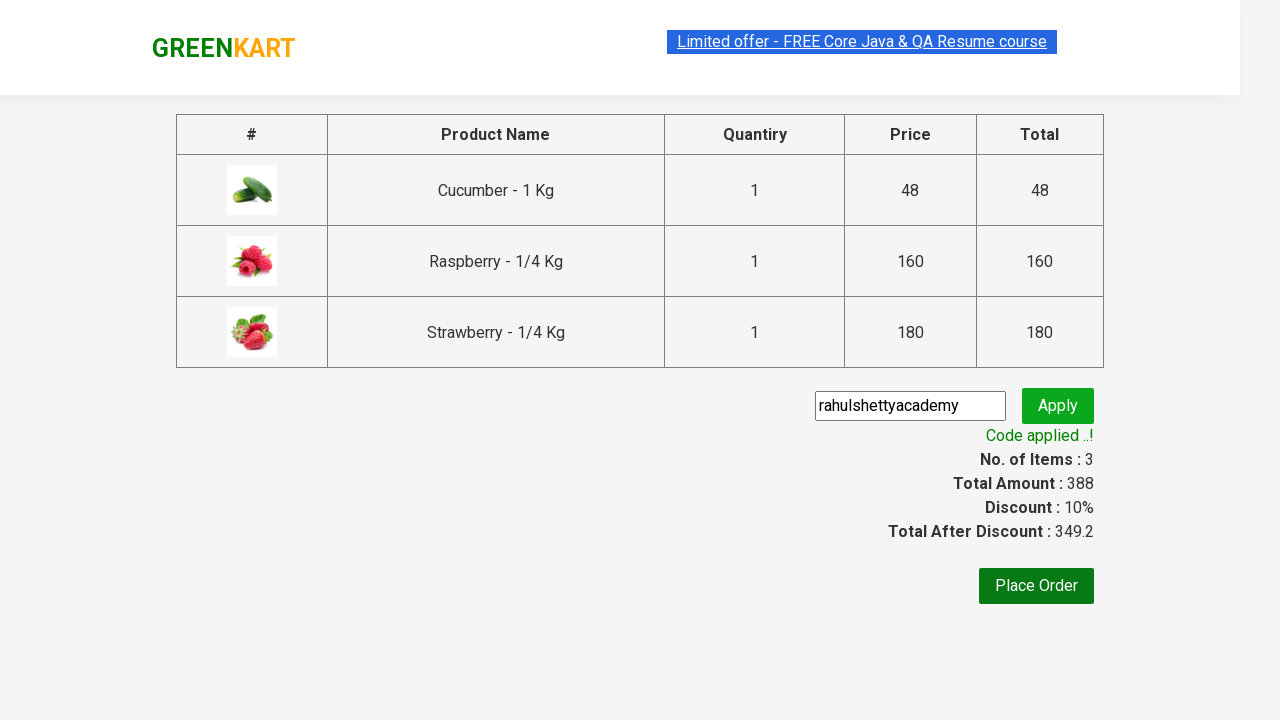

Retrieved promo code confirmation text
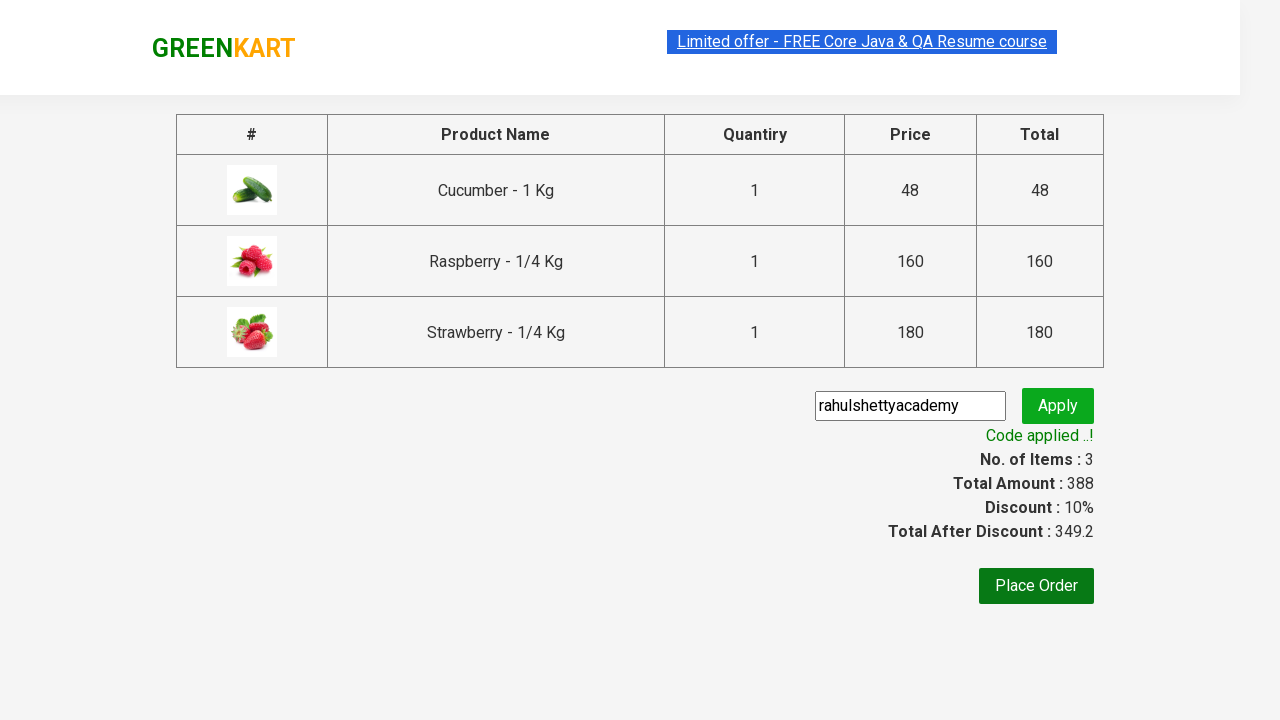

Validated promo code was successfully applied
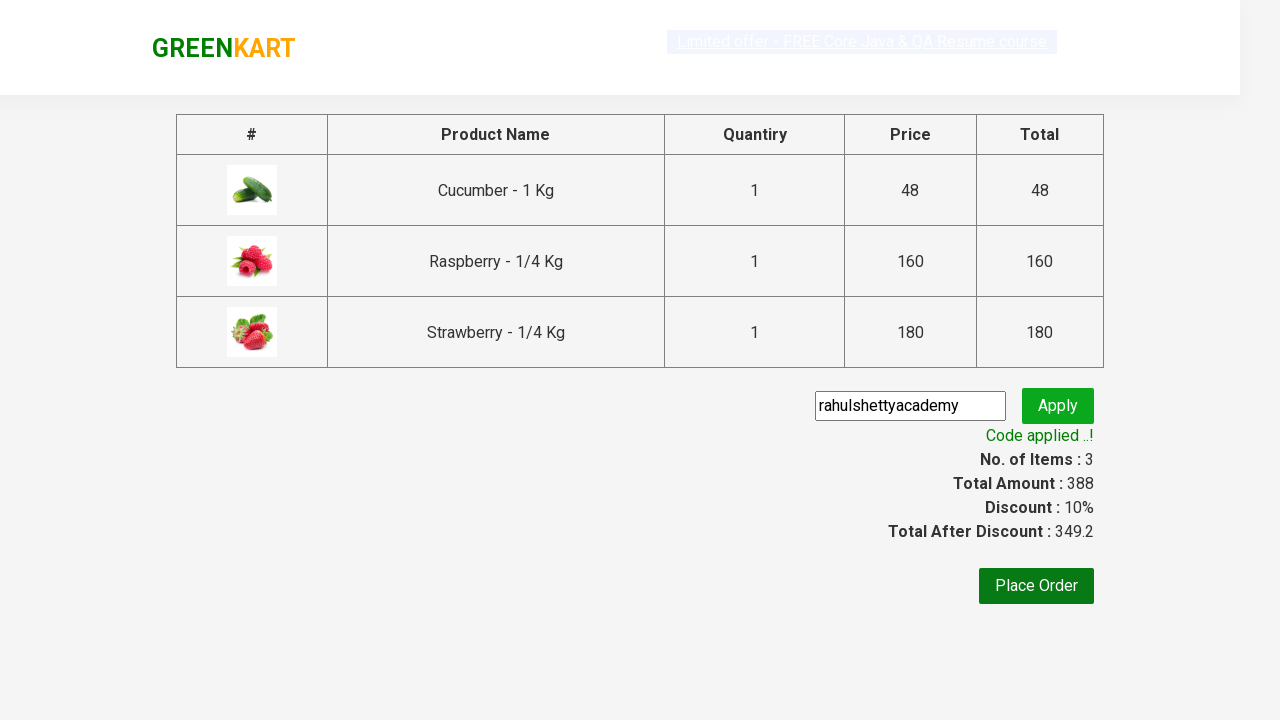

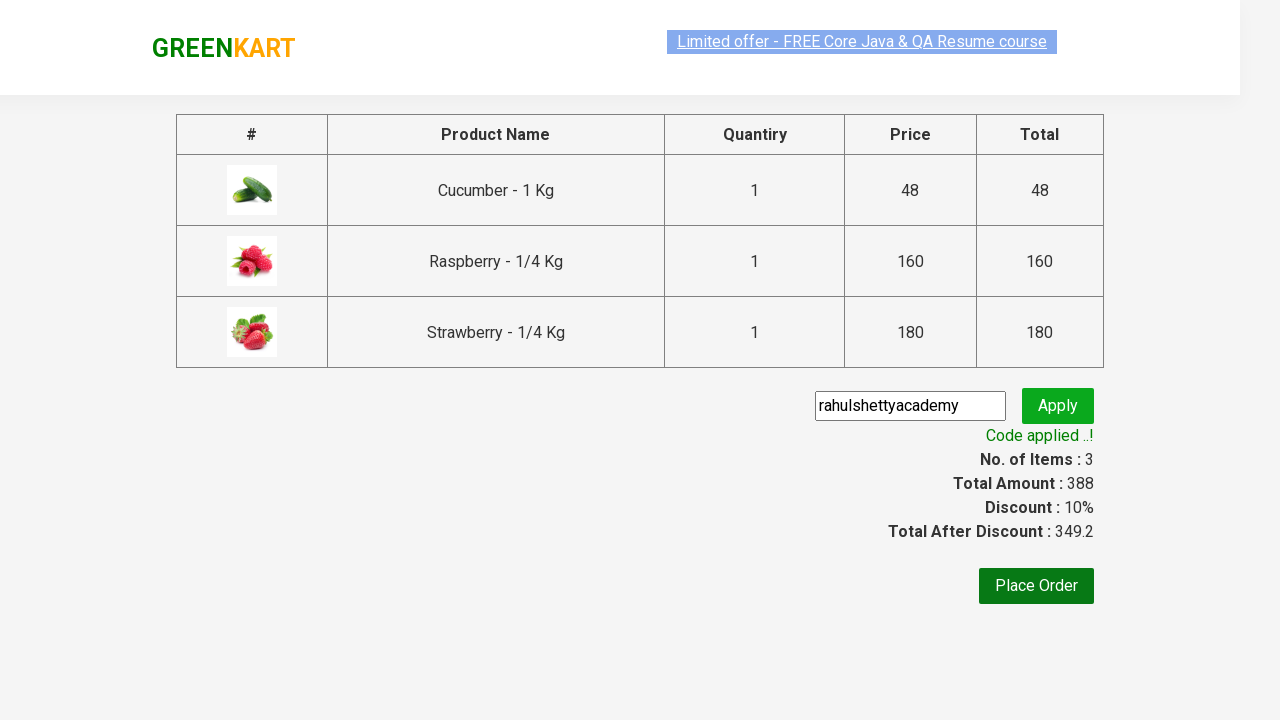